Tests locating an element using getByTitle selector and retrieving its text content

Starting URL: https://selectorshub.com/xpath-practice-page/

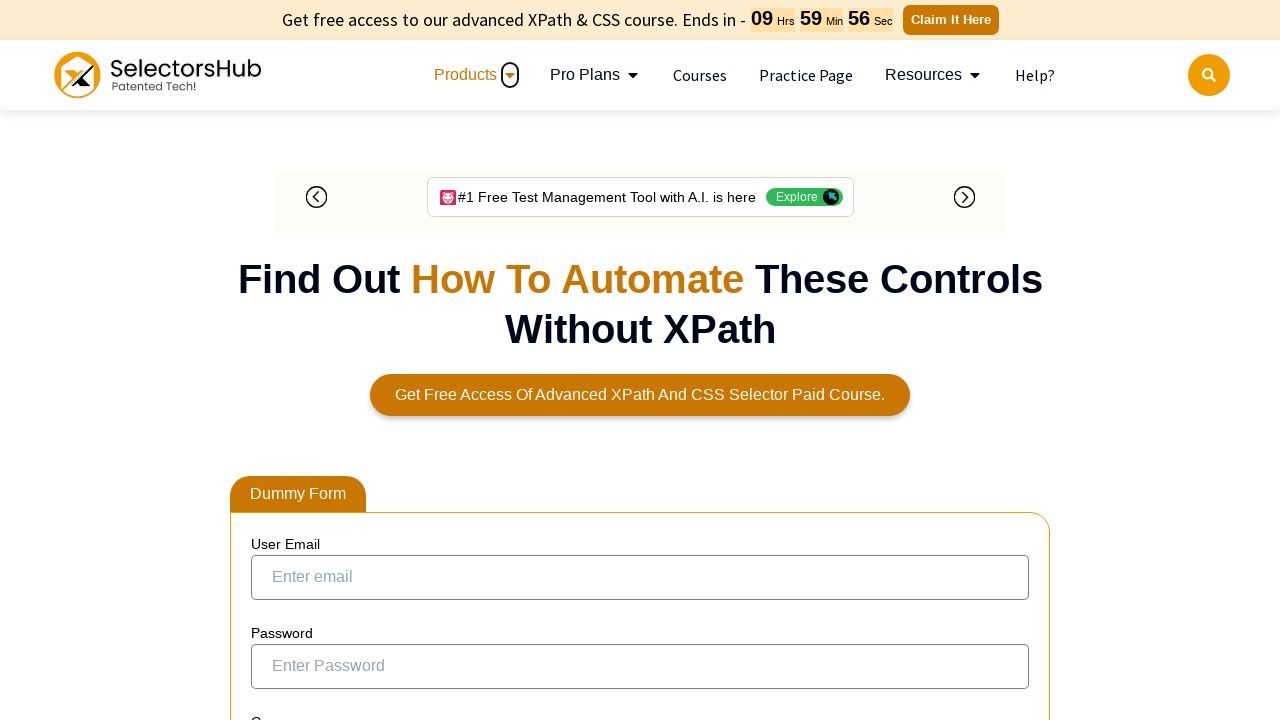

Navigated to XPath practice page
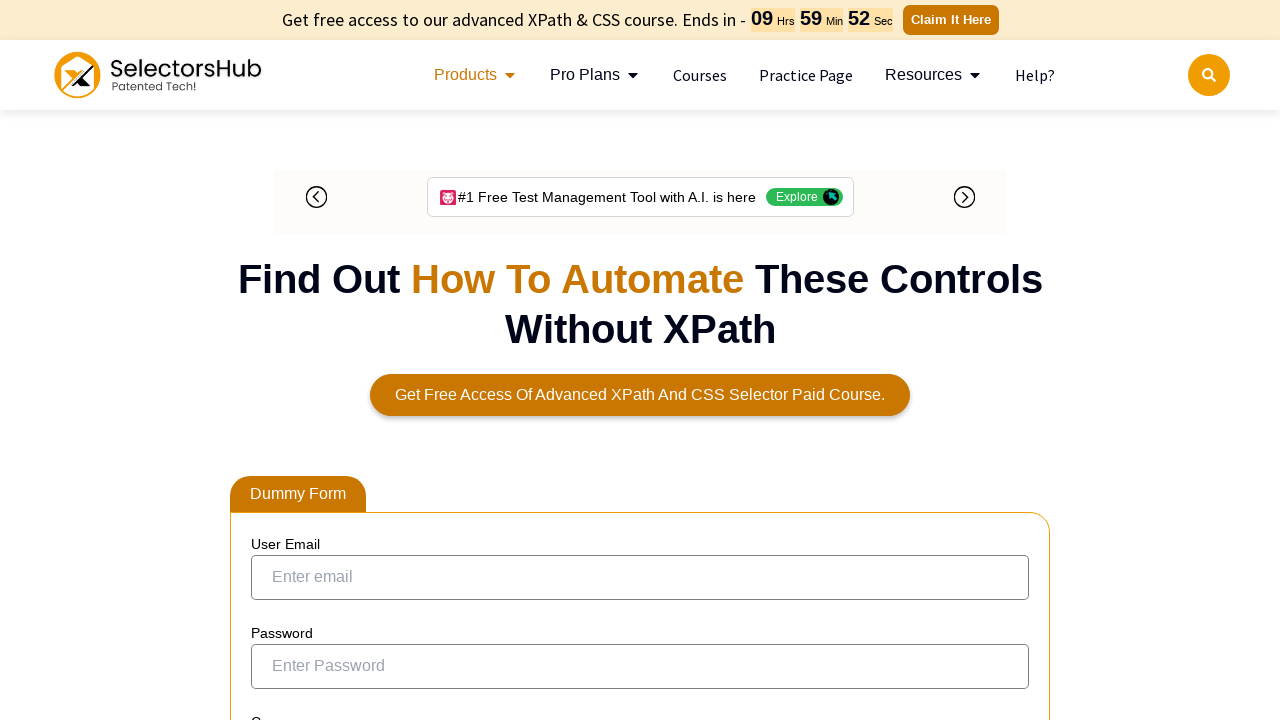

Located element using getByTitle selector with 'Click to donate' and retrieved its text content
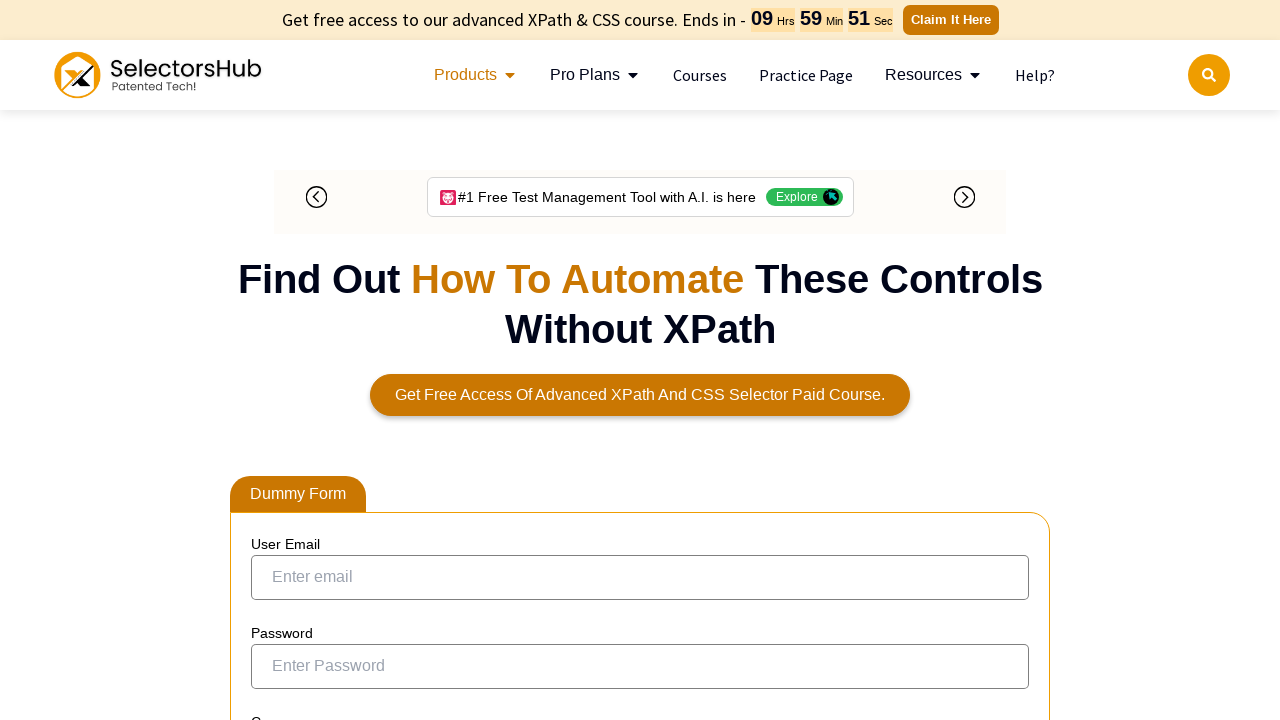

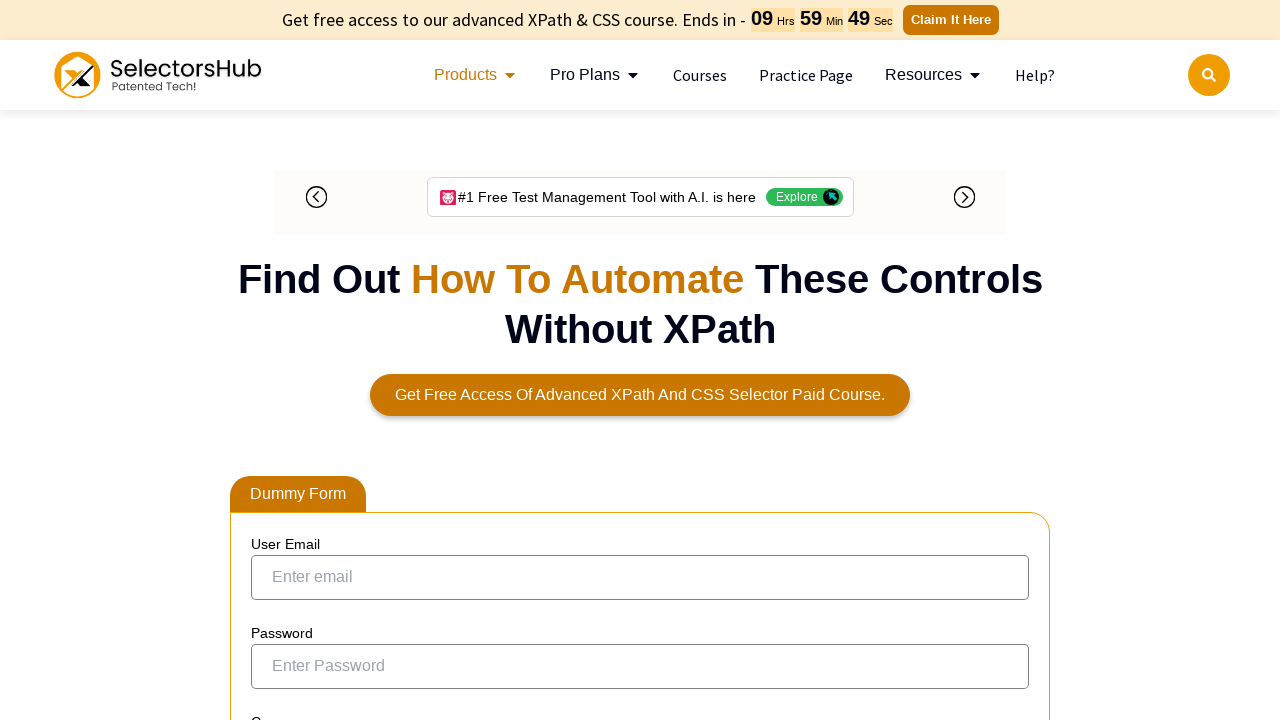